Tests dynamic loading functionality by clicking the Start button and verifying that "Hello World!" text appears after the loading indicator disappears

Starting URL: https://automationfc.github.io/dynamic-loading/

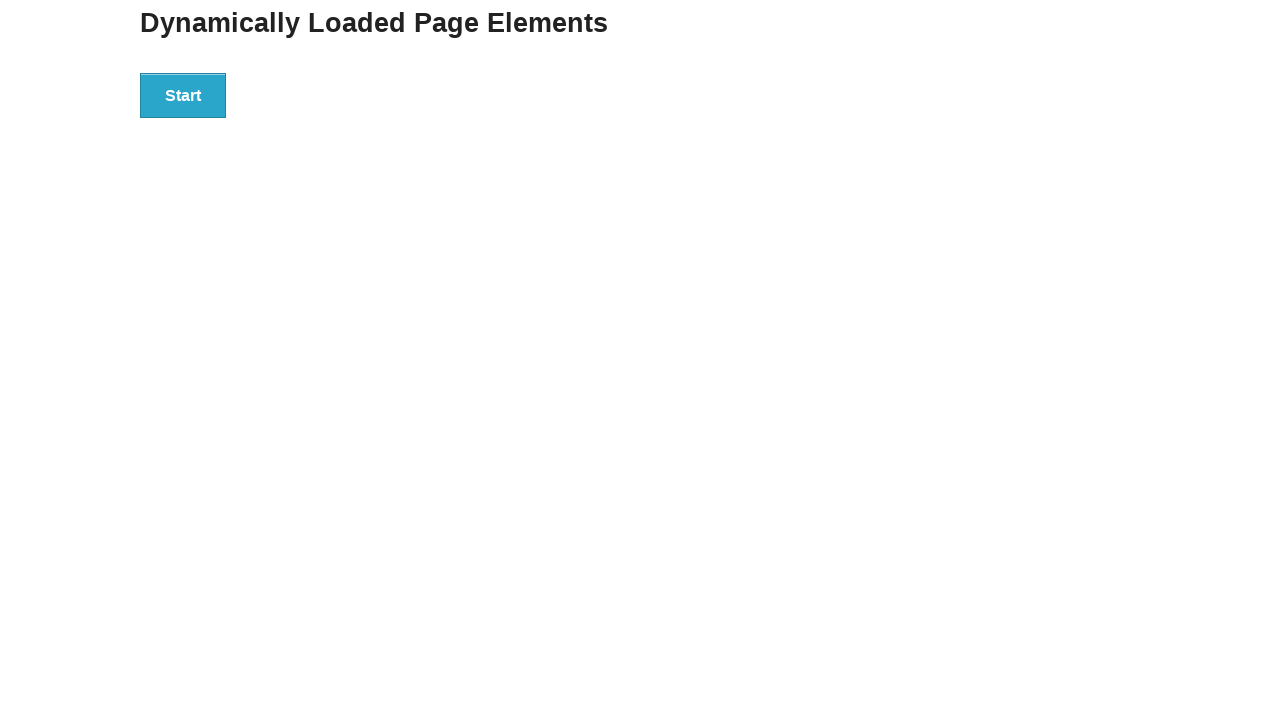

Clicked the Start button to initiate dynamic loading at (183, 95) on xpath=//*[text()='Start']
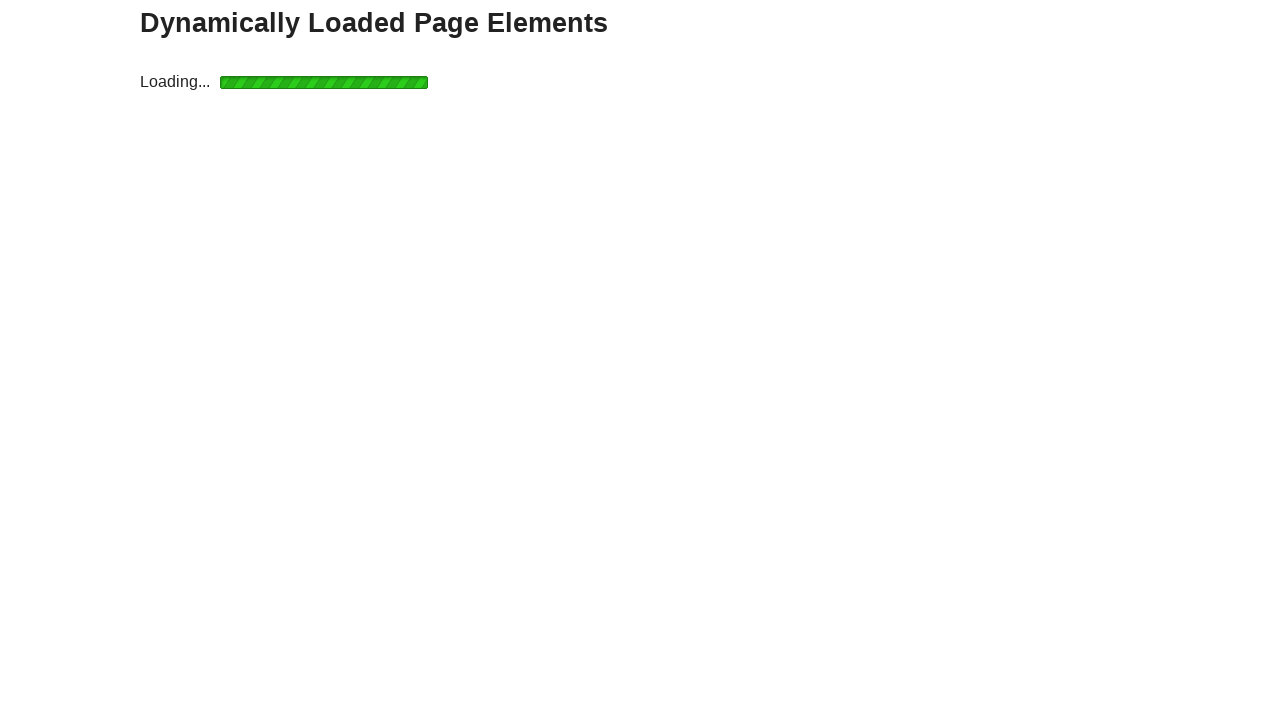

Loading indicator disappeared after waiting up to 20 seconds
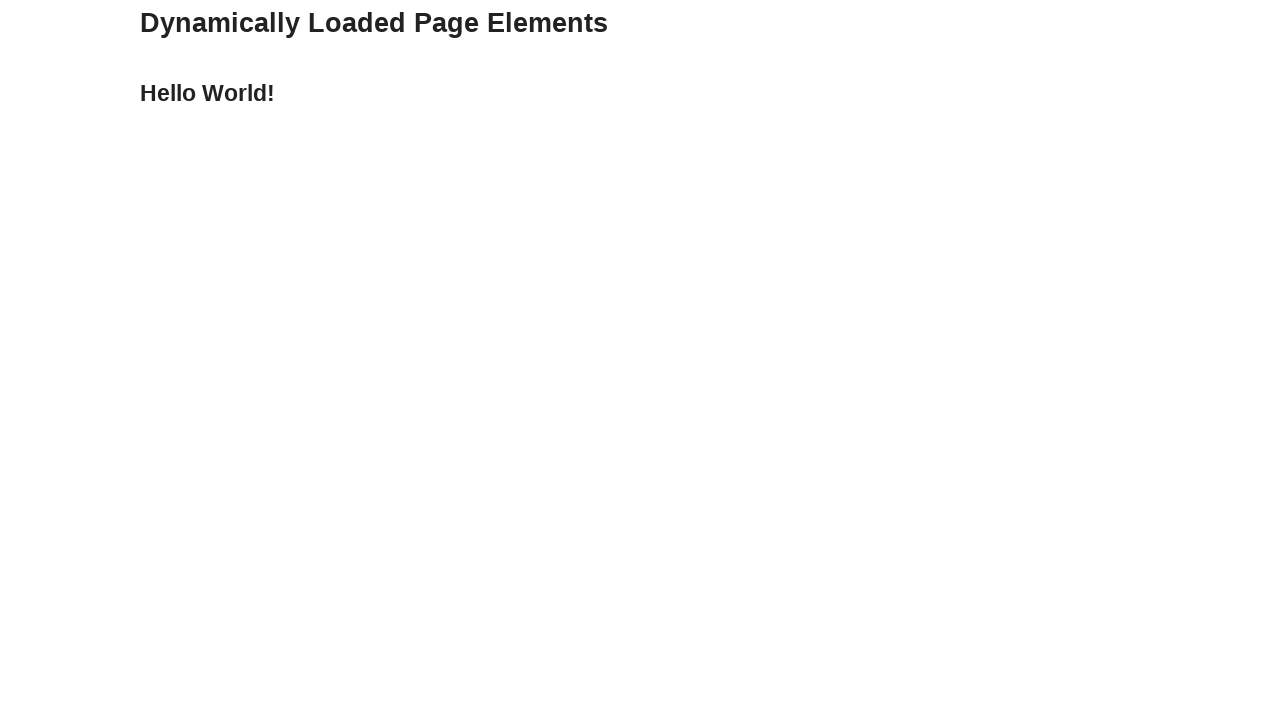

Hello World! text appeared on the page
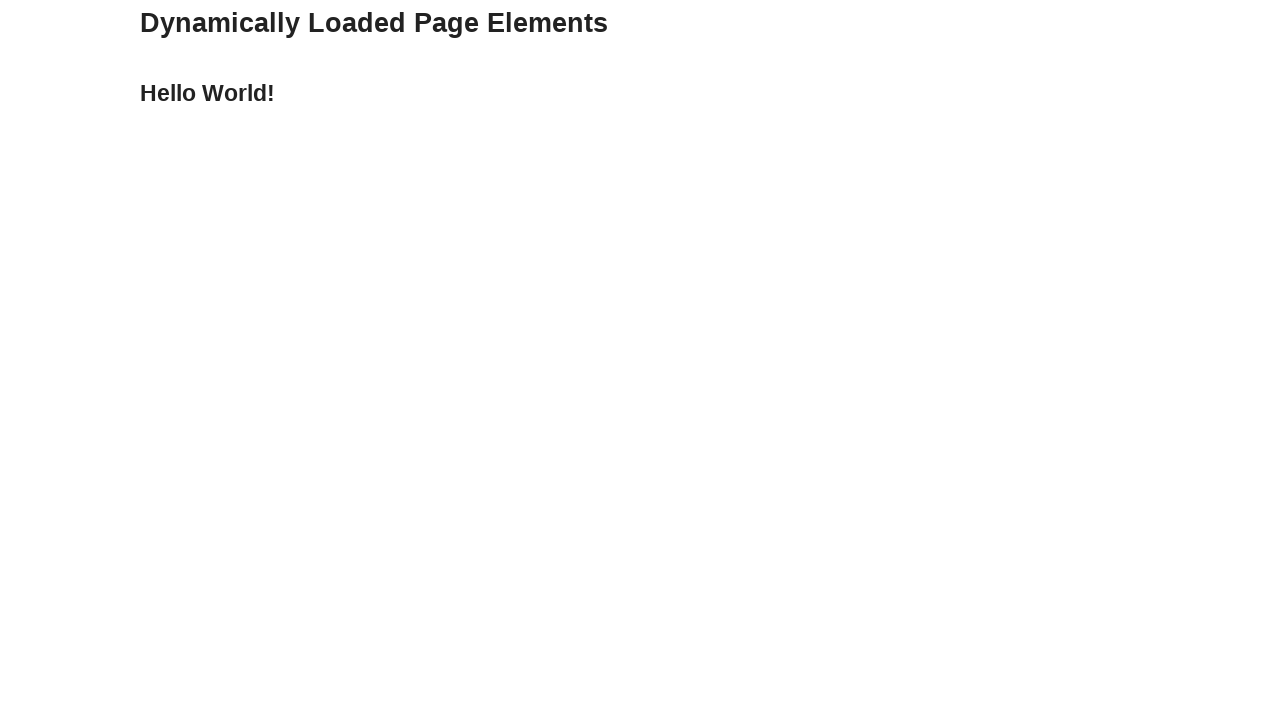

Verified that Hello World! text is visible
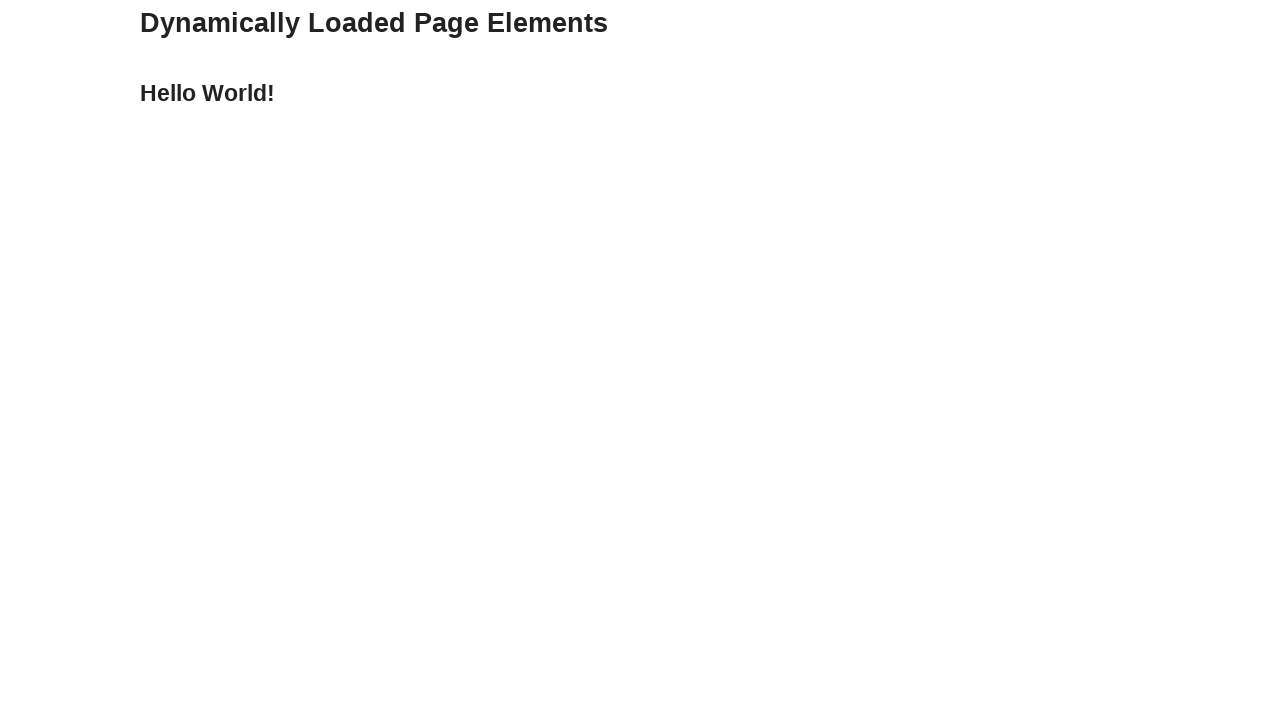

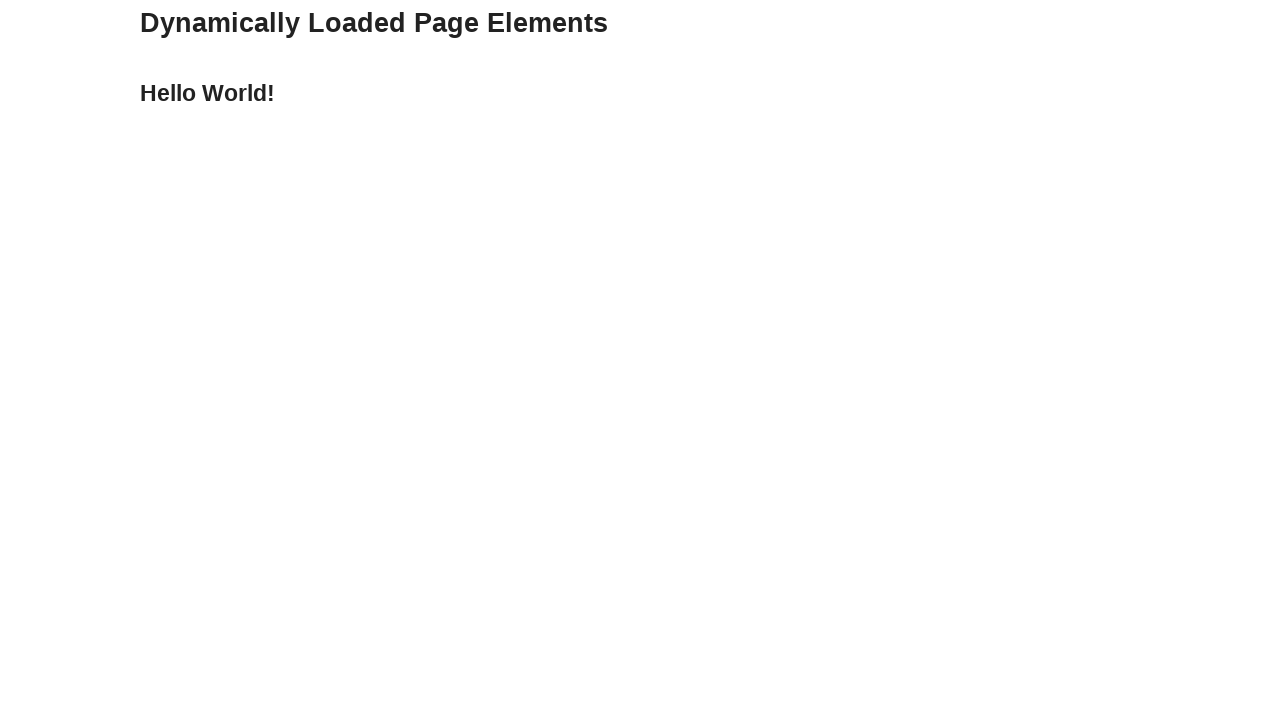